Navigates to a Sauce Labs test page and fills a text input field

Starting URL: https://saucelabs.com/test/guinea-pig

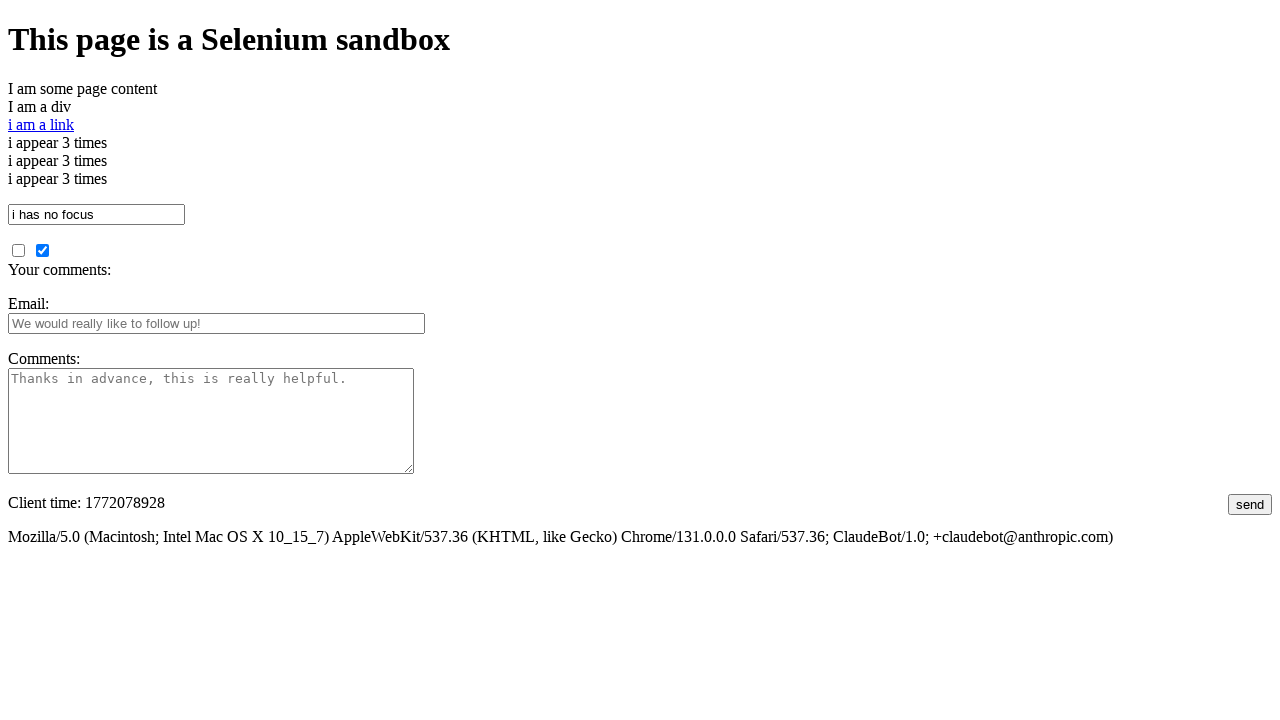

Filled text input field with 'This is a test' on #i_am_a_textbox
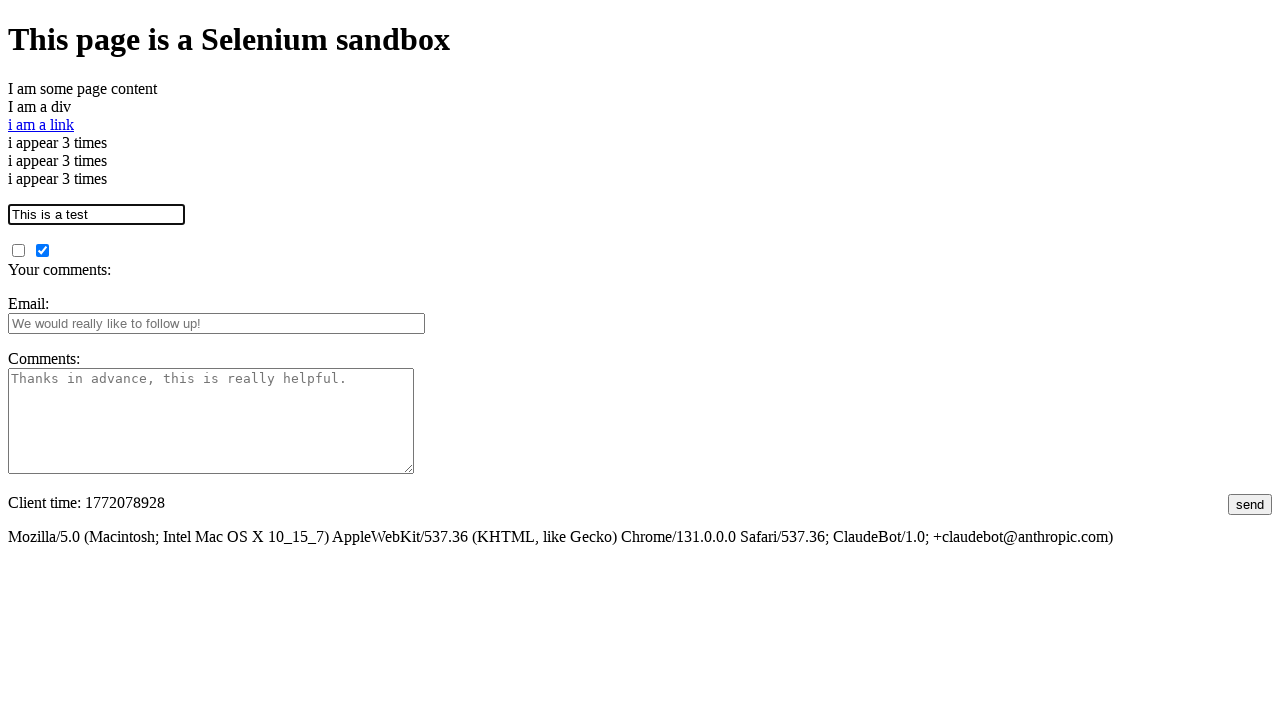

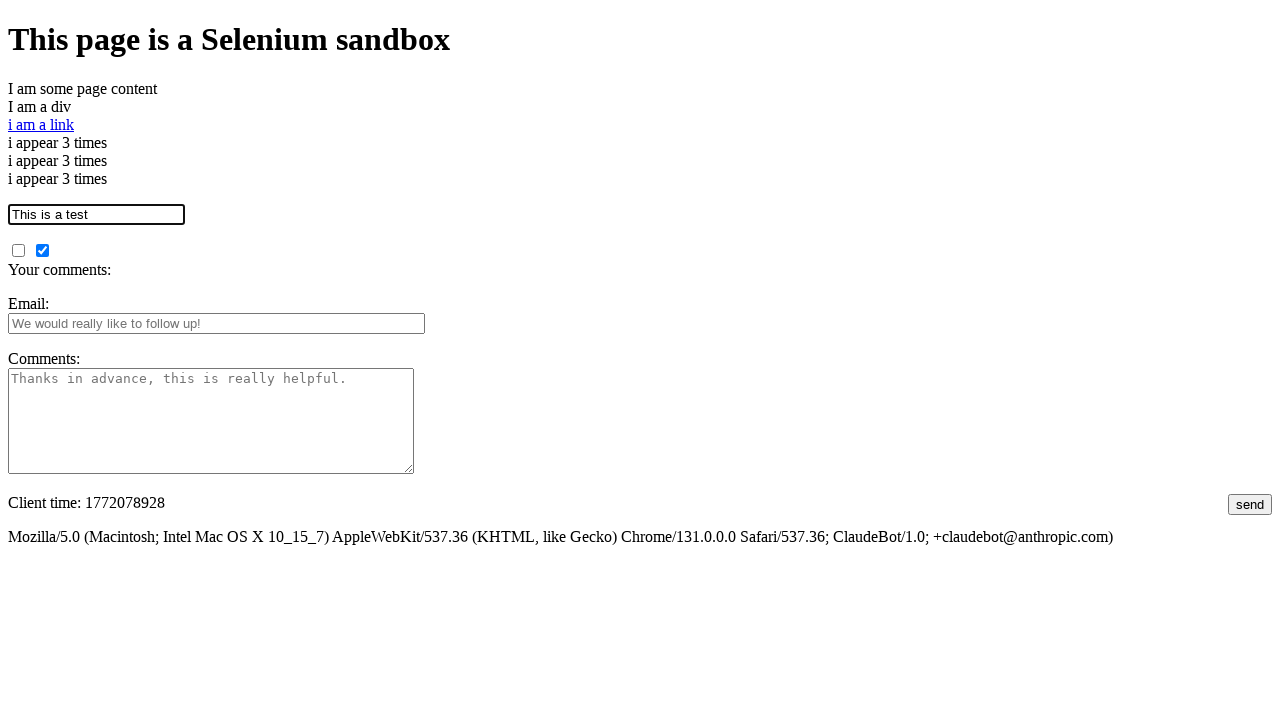